Tests selecting an option from a dropdown list using the built-in select method by text, then verifying the selection.

Starting URL: http://the-internet.herokuapp.com/dropdown

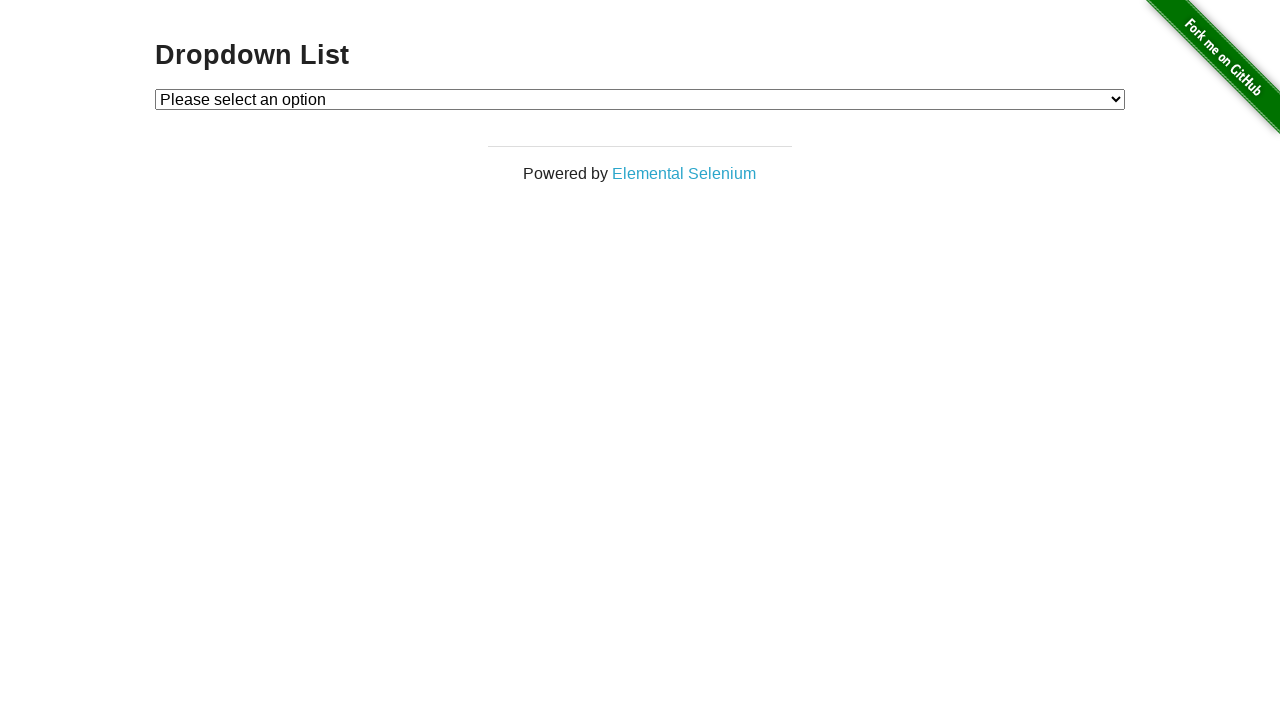

Navigated to dropdown page at http://the-internet.herokuapp.com/dropdown
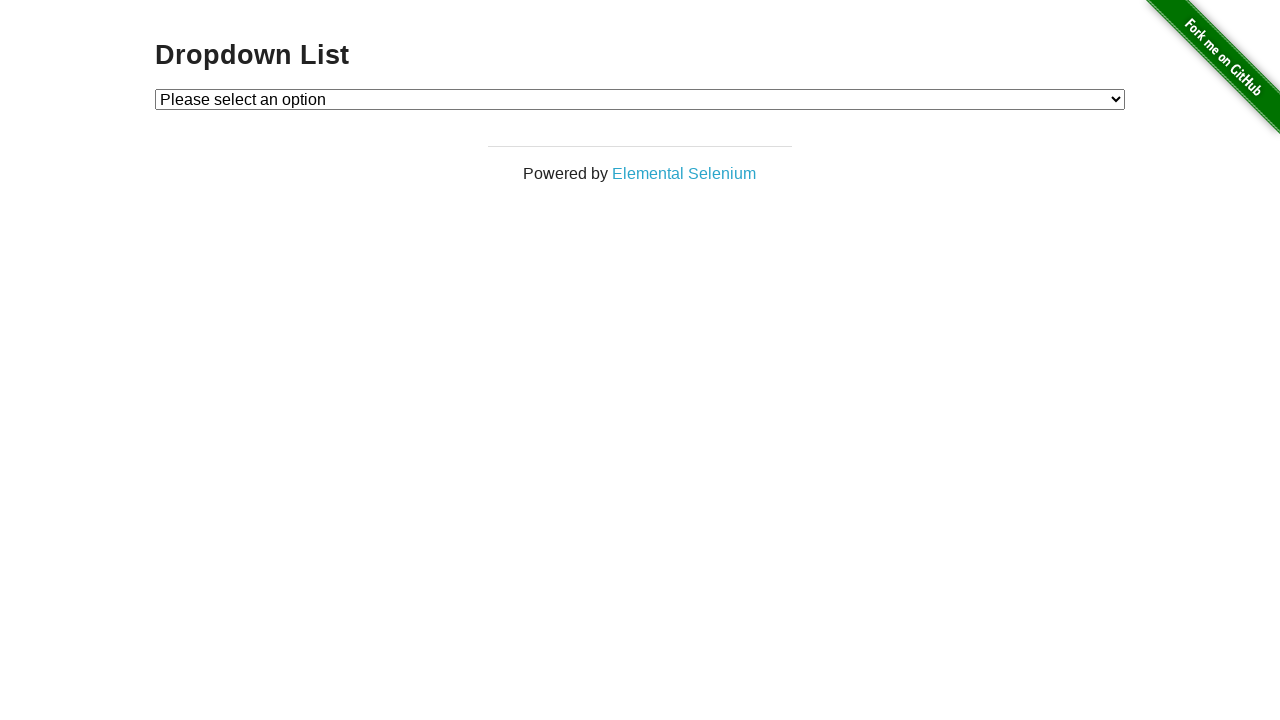

Selected 'Option 1' from dropdown using select method on #dropdown
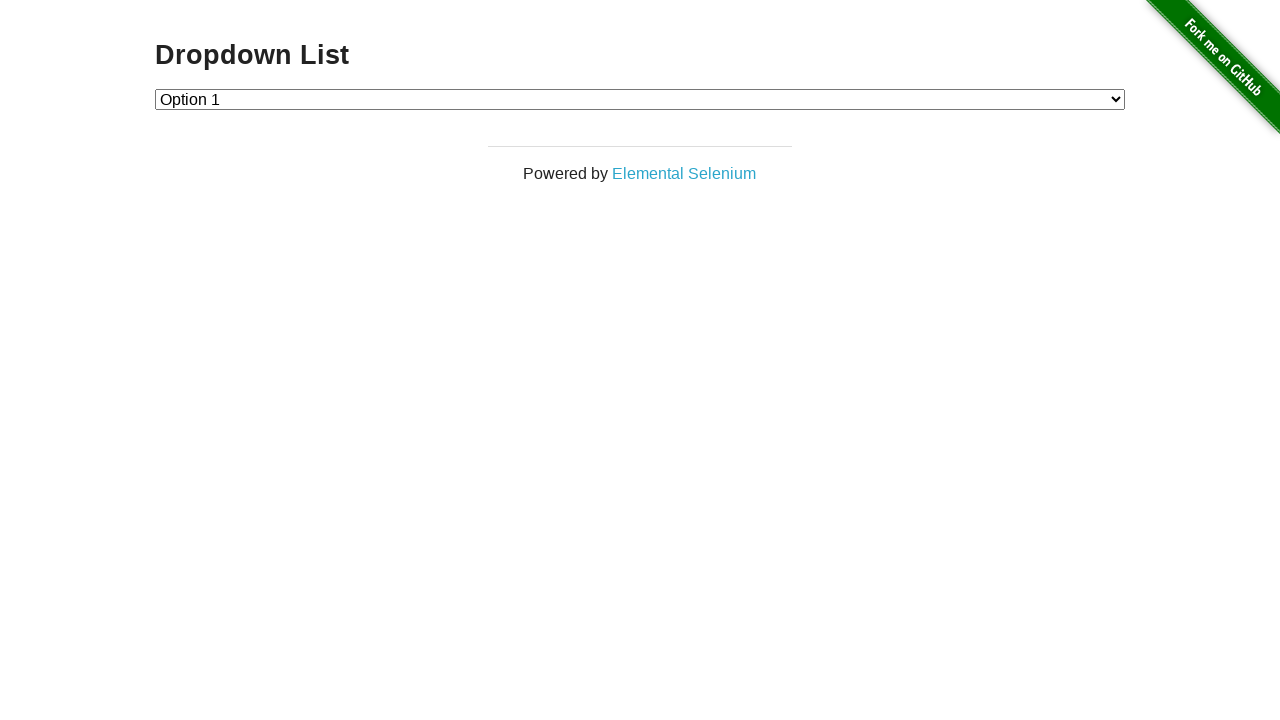

Retrieved selected option text from dropdown
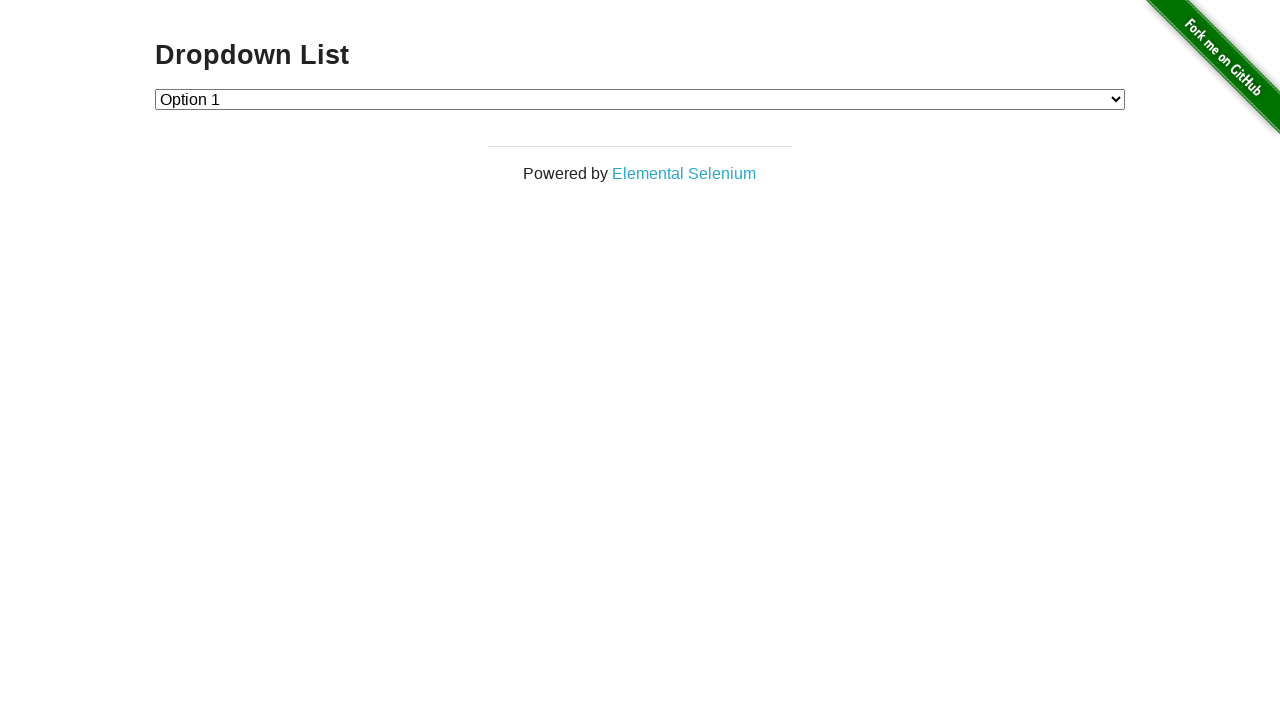

Verified that 'Option 1' is correctly selected in dropdown
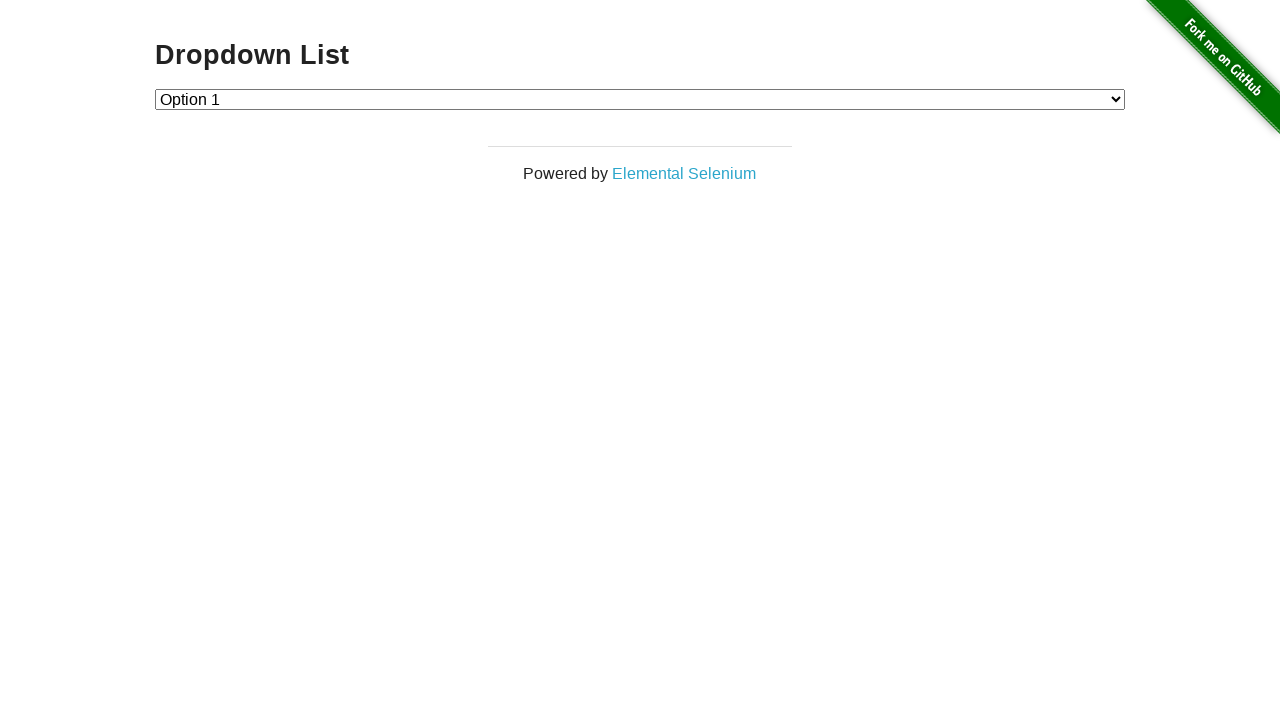

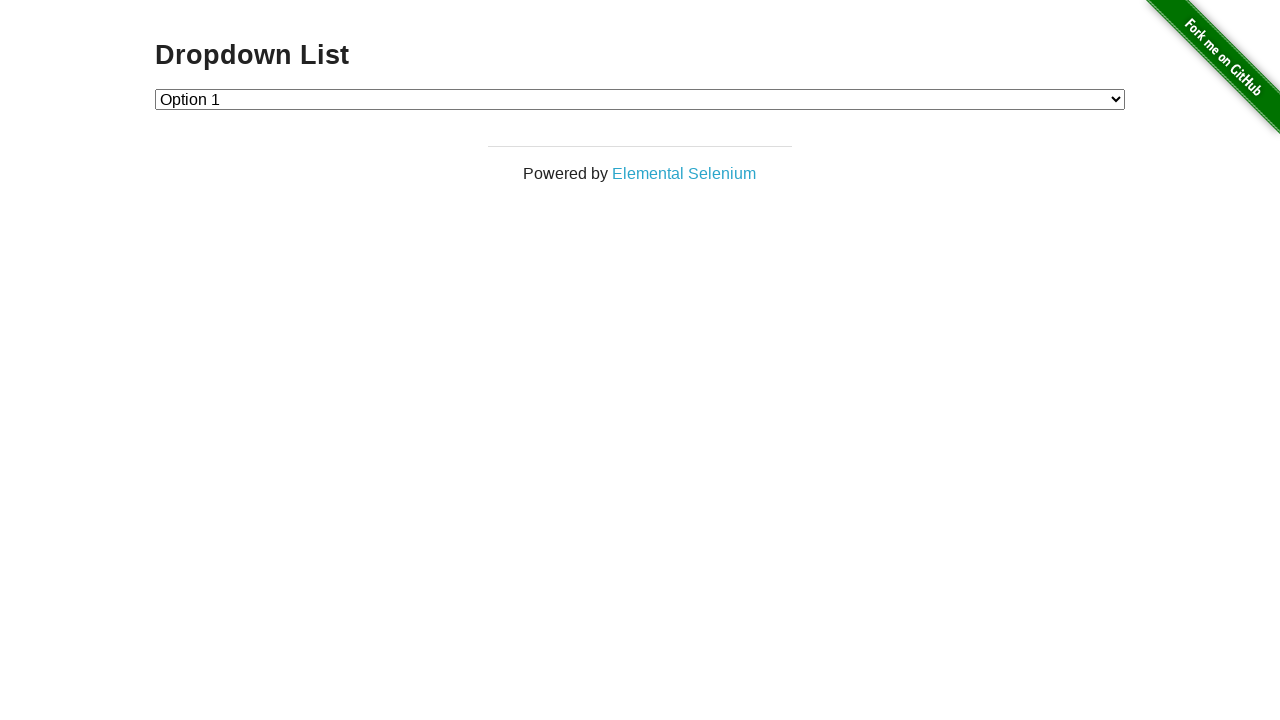